Tests handling of a JavaScript confirm dialog by triggering it, dismissing it, and verifying the result

Starting URL: https://kitchen.applitools.com/ingredients/alert

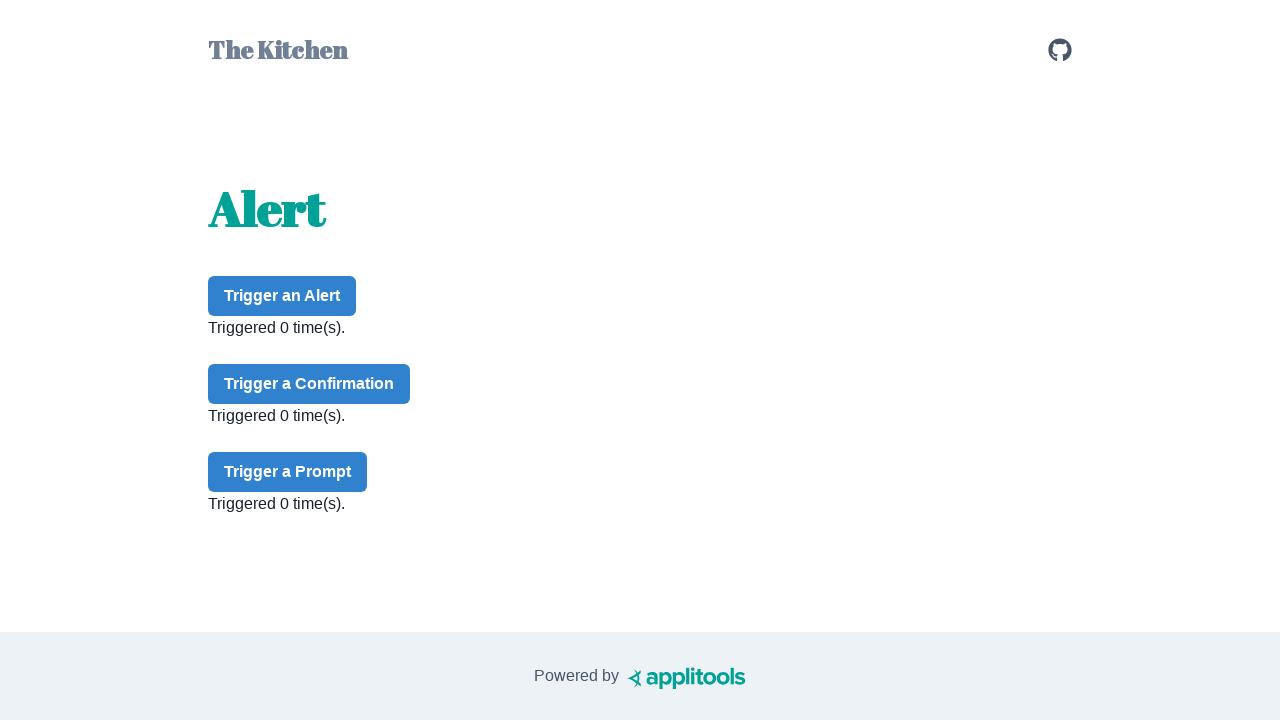

Set up dialog handler to dismiss confirm dialogs
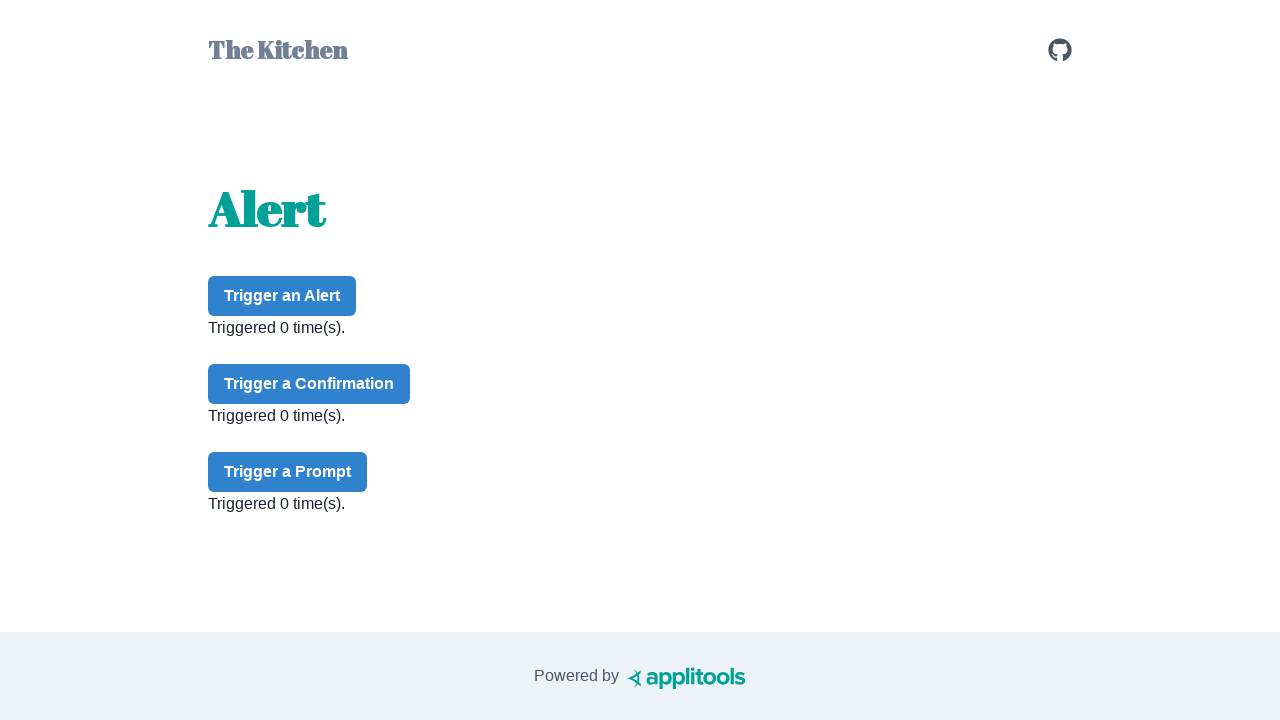

Clicked confirm button to trigger JavaScript dialog at (309, 384) on #confirm-button
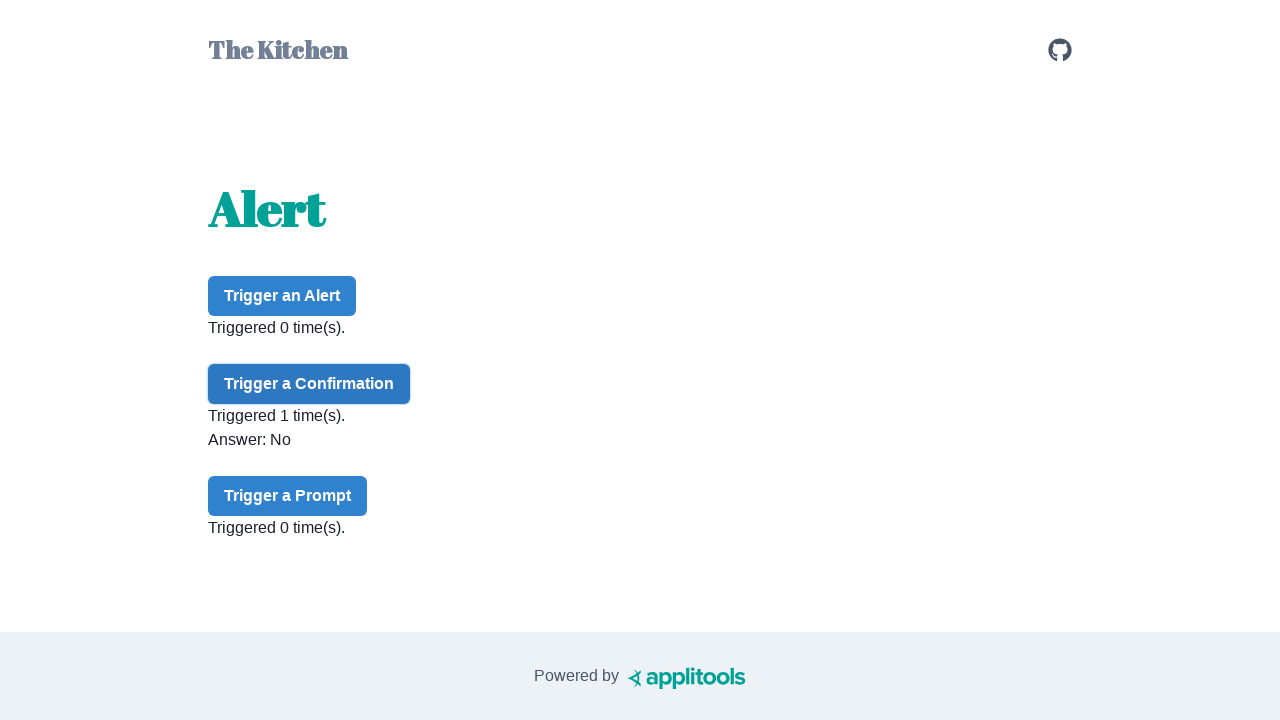

Verified that confirm dialog was dismissed and result shows 'No'
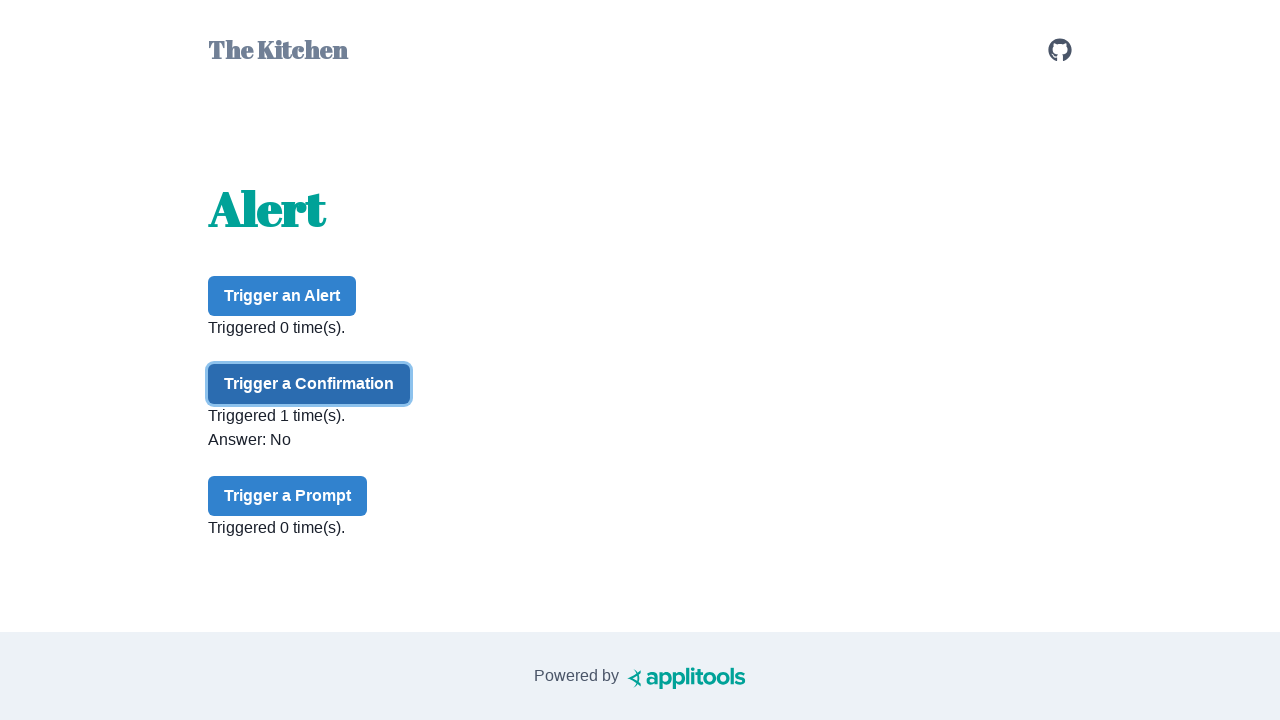

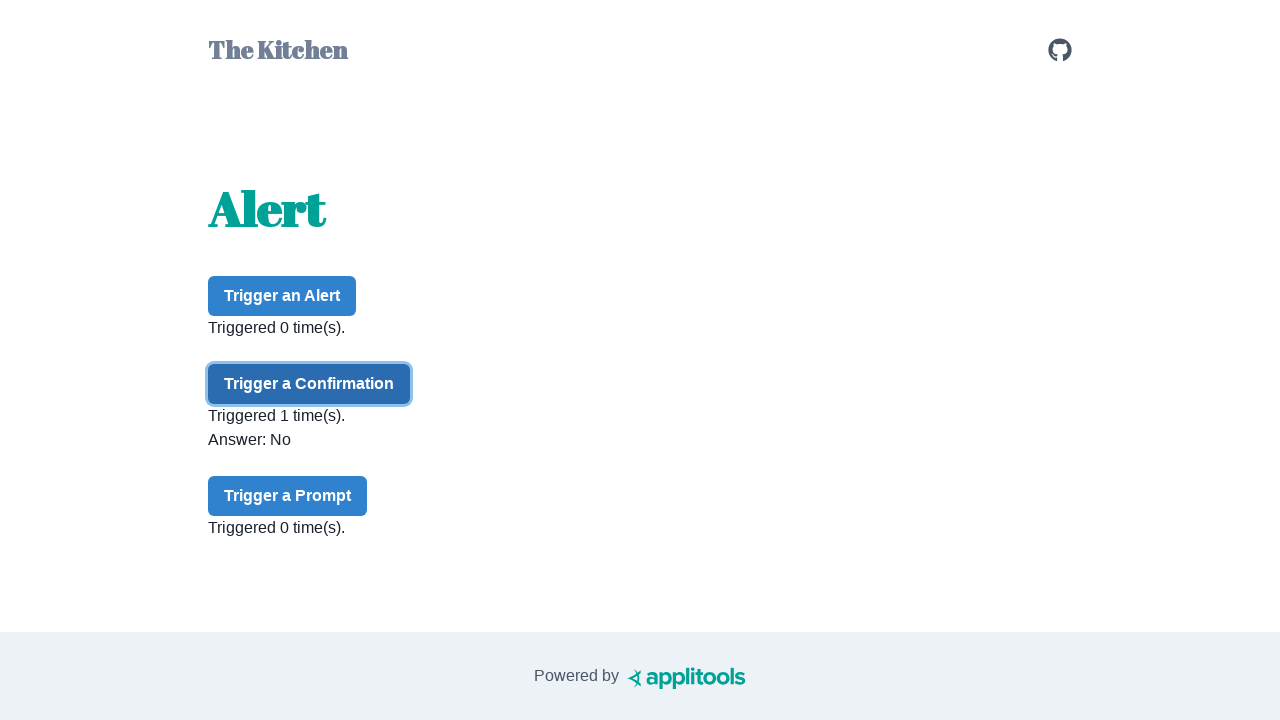